Navigates to Chase bank homepage and verifies the page title to confirm correct page loading

Starting URL: https://www.chase.com/

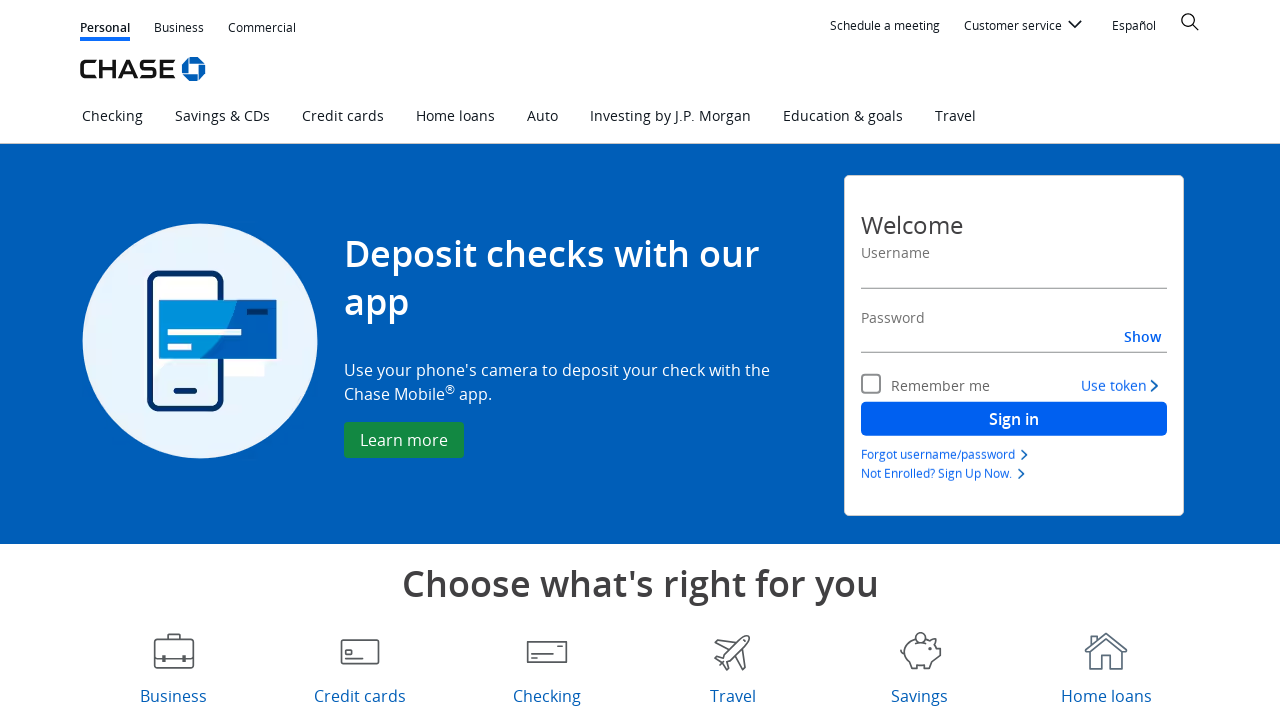

Navigated to Chase bank homepage
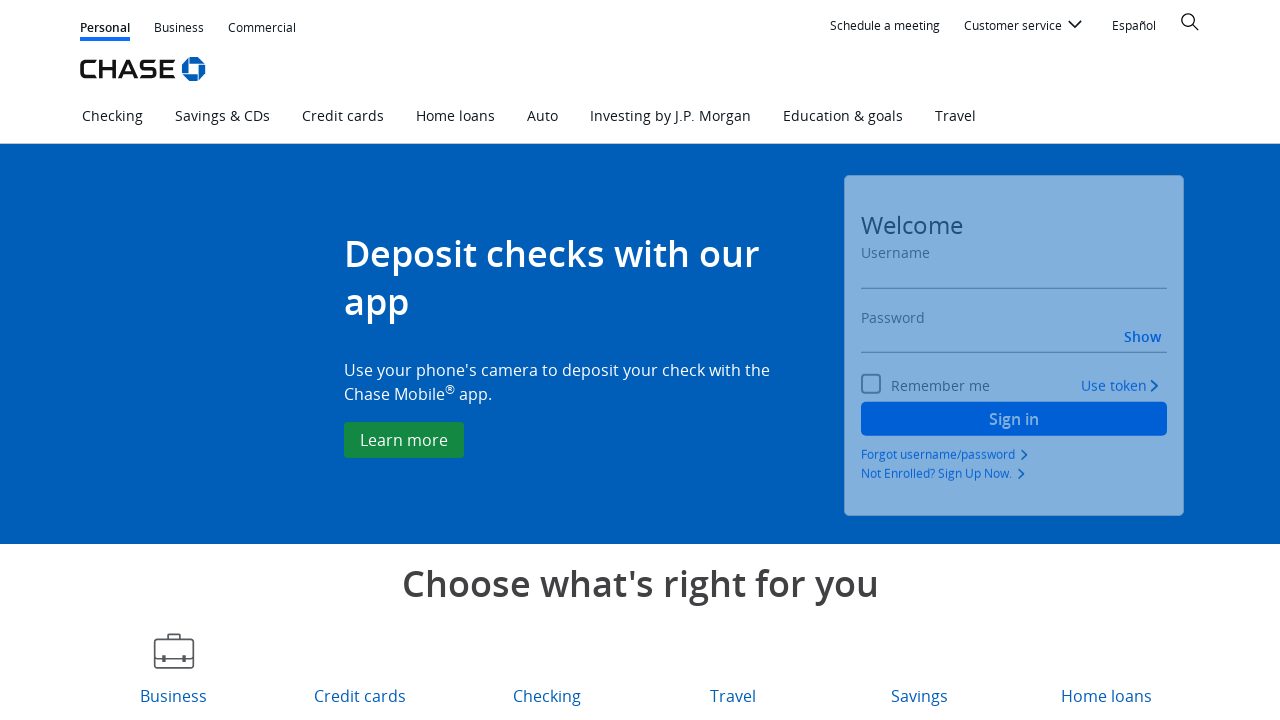

Retrieved page title
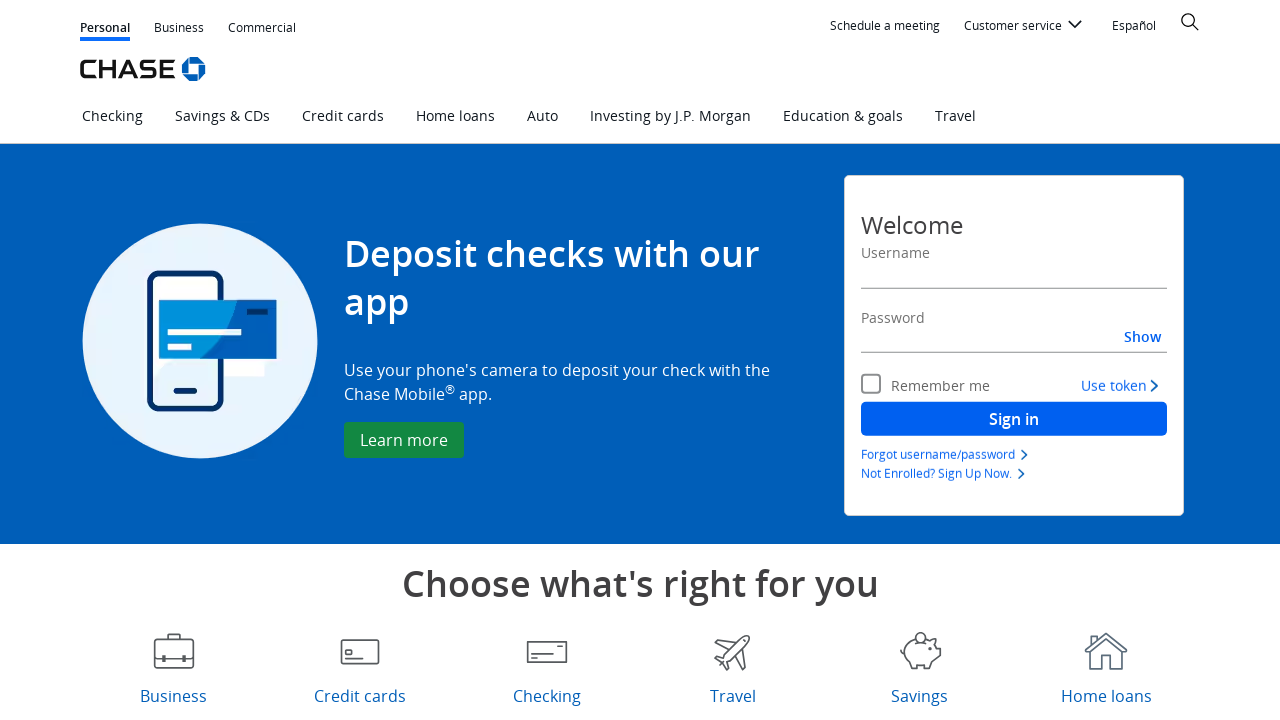

Printed page title to console
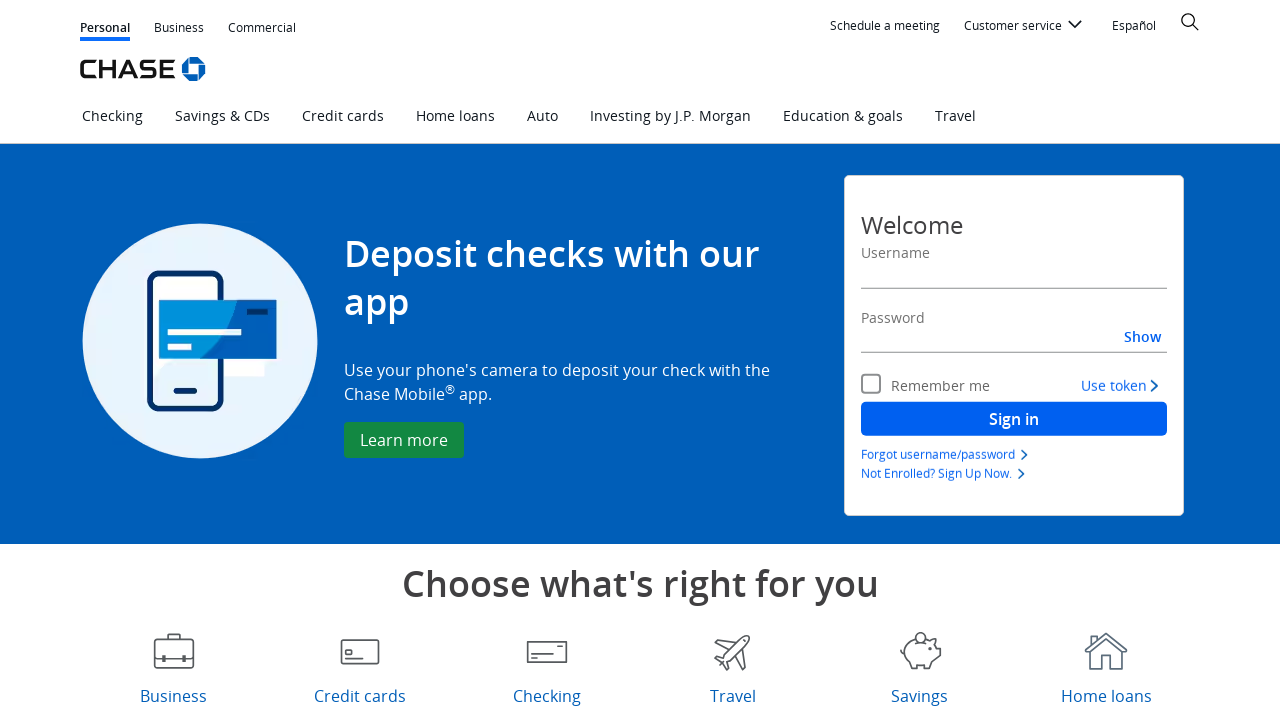

Verified correct Chase homepage title
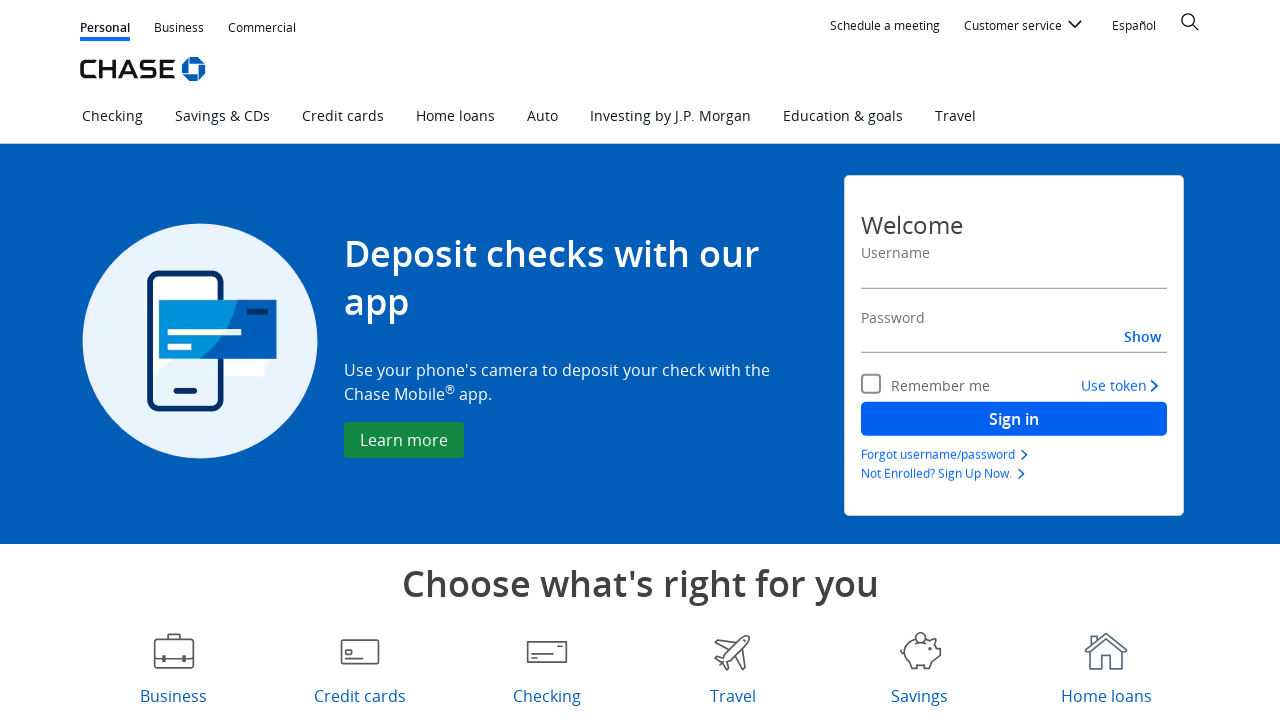

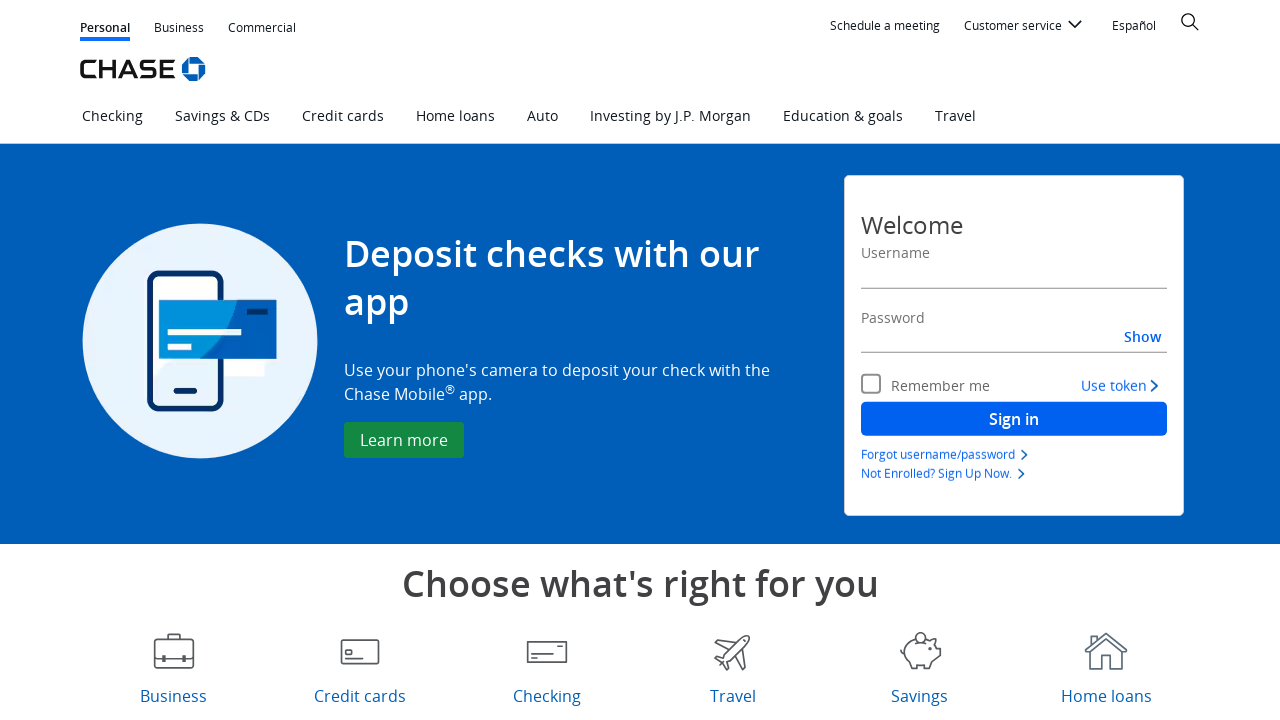